Tests drag and drop functionality on jQuery UI demo page by dragging an element into a drop zone within an iframe, then navigating to another demo

Starting URL: https://jqueryui.com/droppable

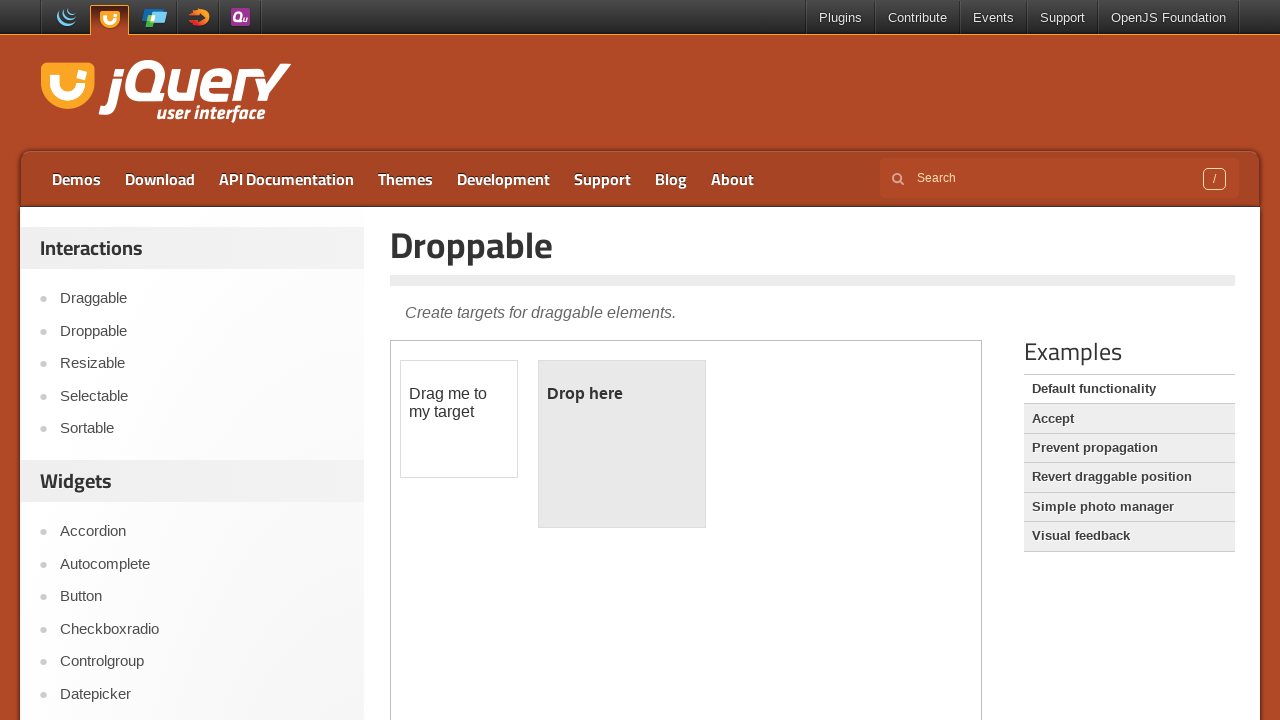

Located the demo iframe
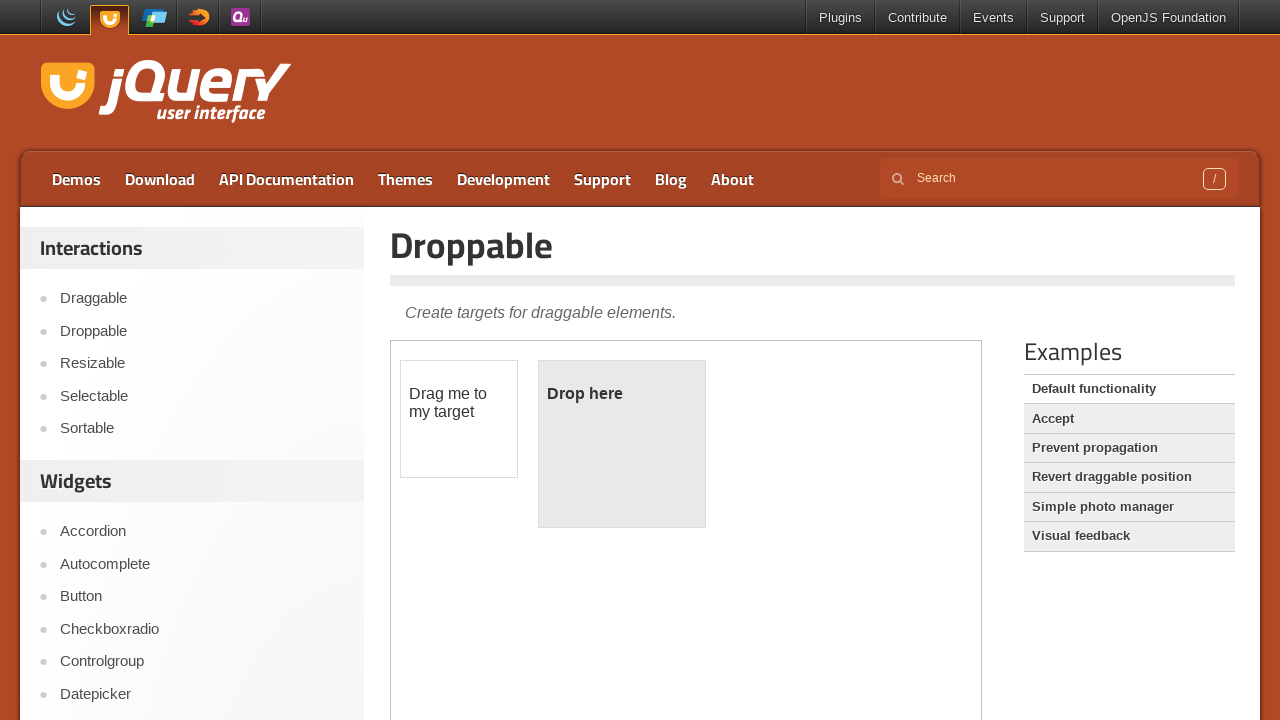

Located the draggable element within iframe
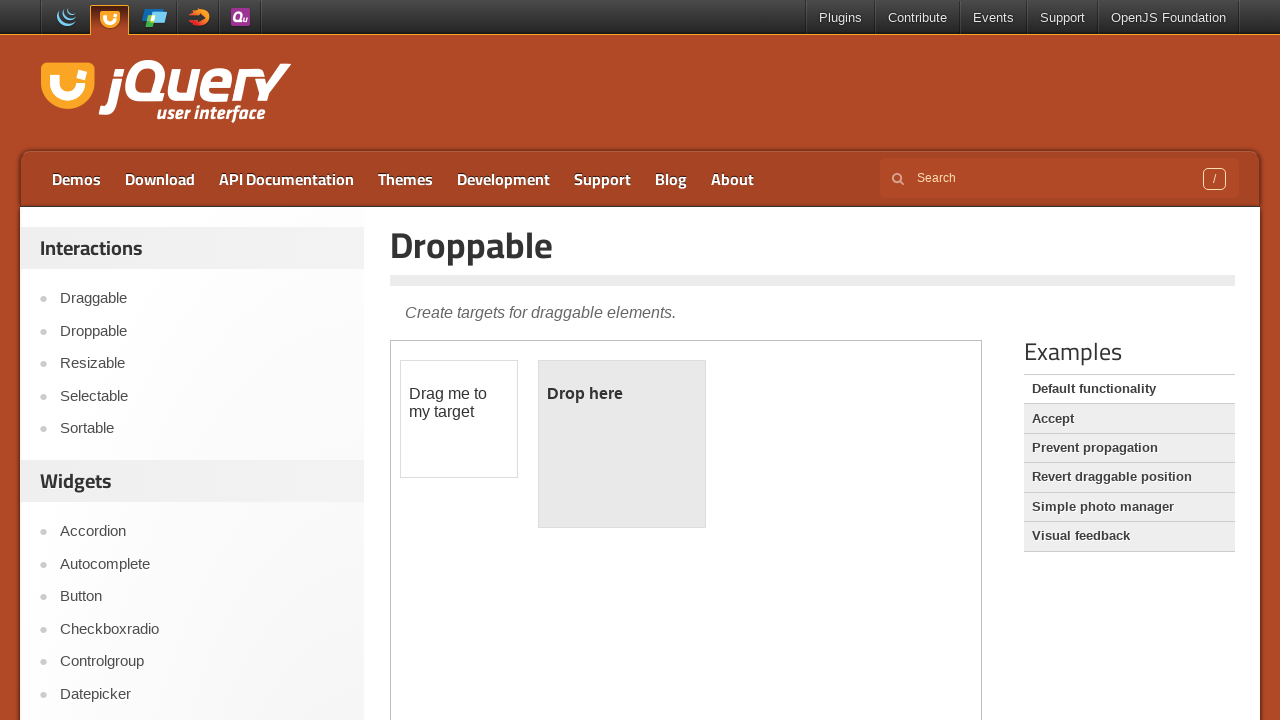

Located the droppable target element within iframe
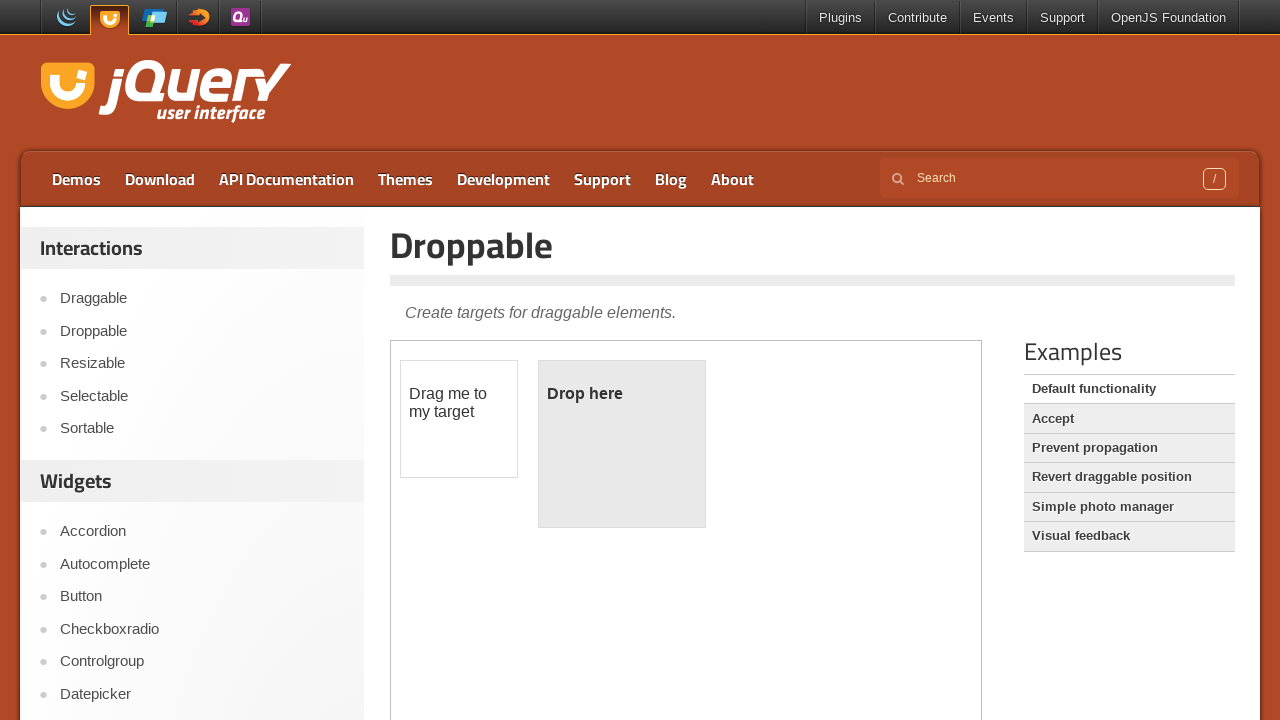

Dragged element into drop zone at (622, 444)
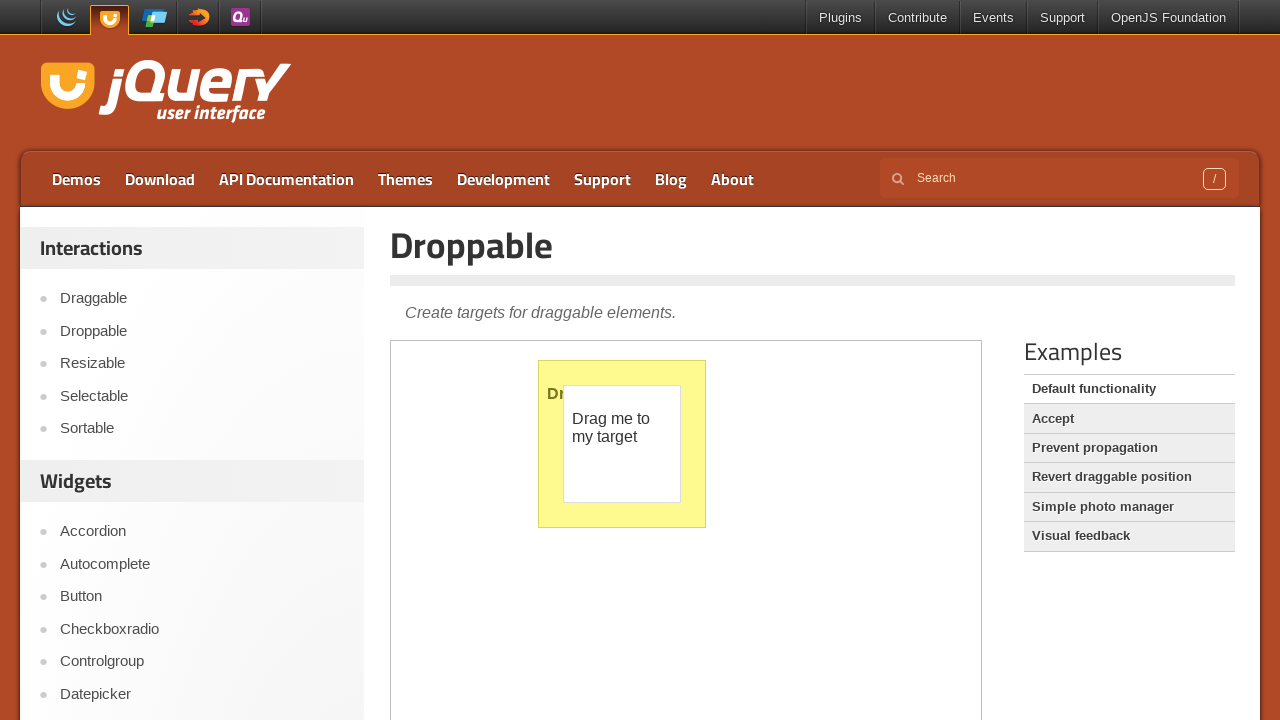

Clicked on the Accept demo link at (1129, 419) on div.demo-list ul li:nth-child(2) > a
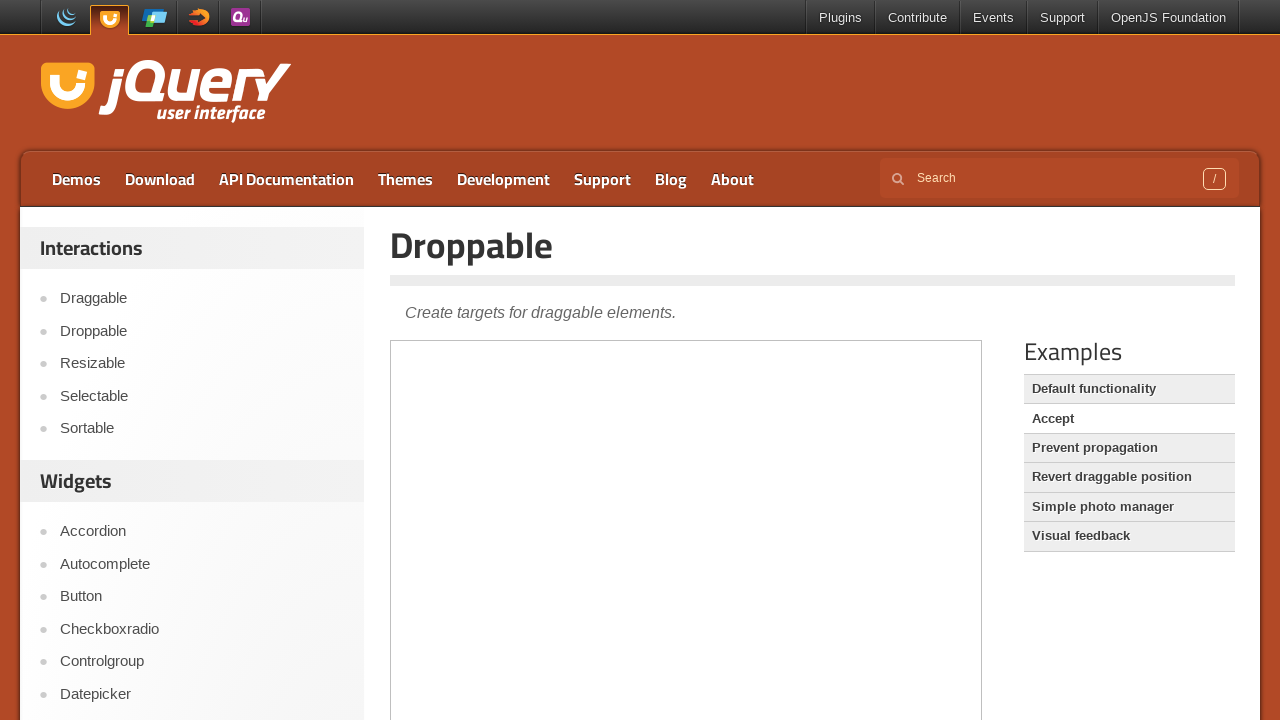

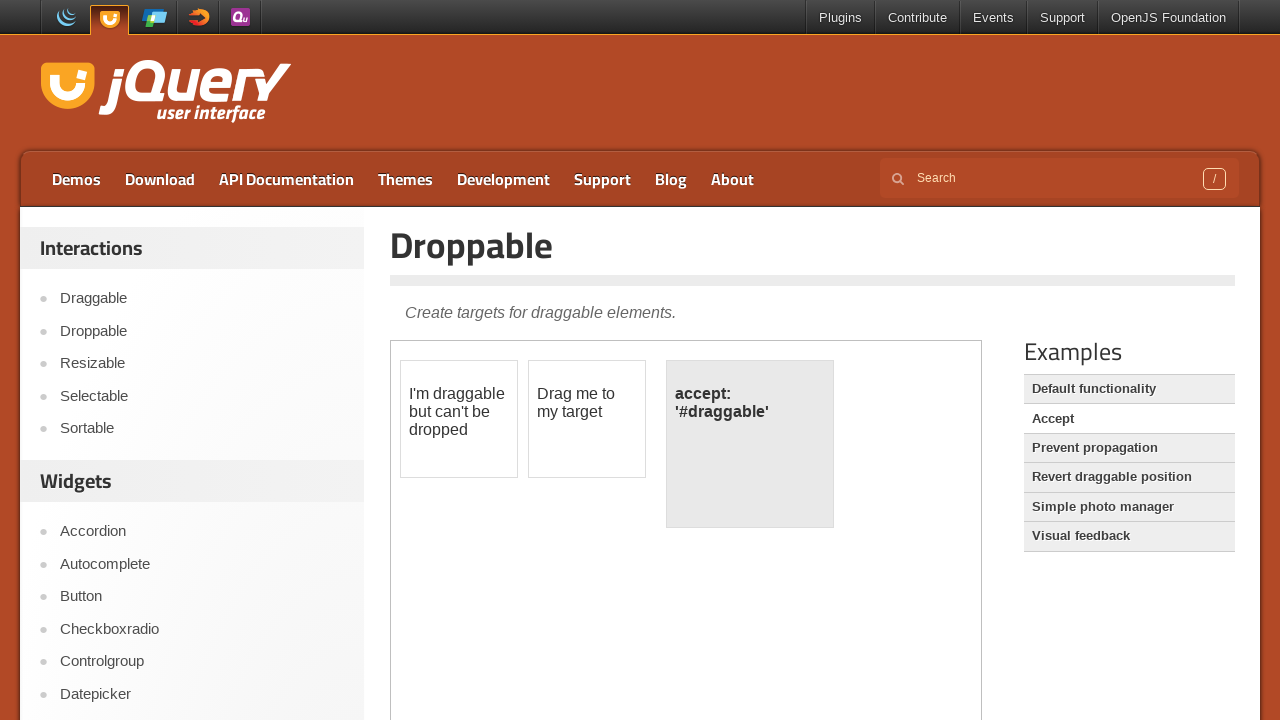